Tests navigation to the Java documentation page by clicking Get Started, hovering over Node.js dropdown, and selecting Java language option

Starting URL: https://playwright.dev/

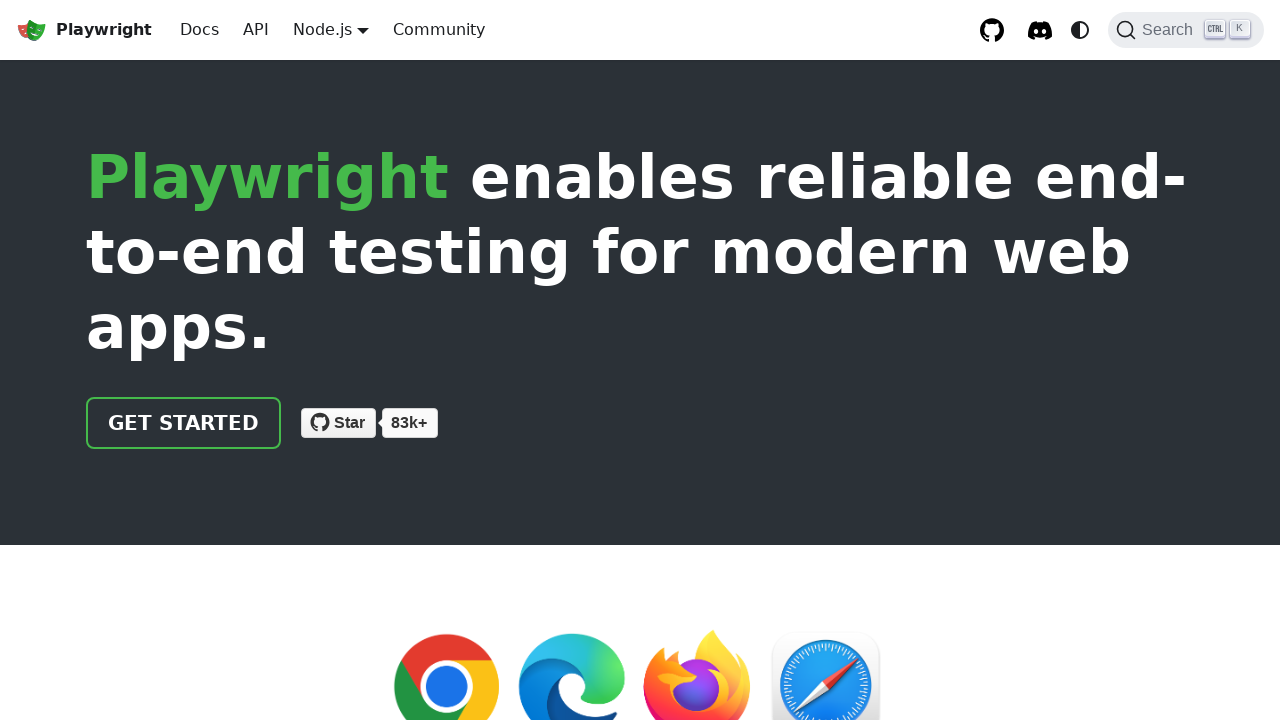

Clicked 'Get started' link on Playwright homepage at (184, 423) on internal:role=link[name="Get started"i]
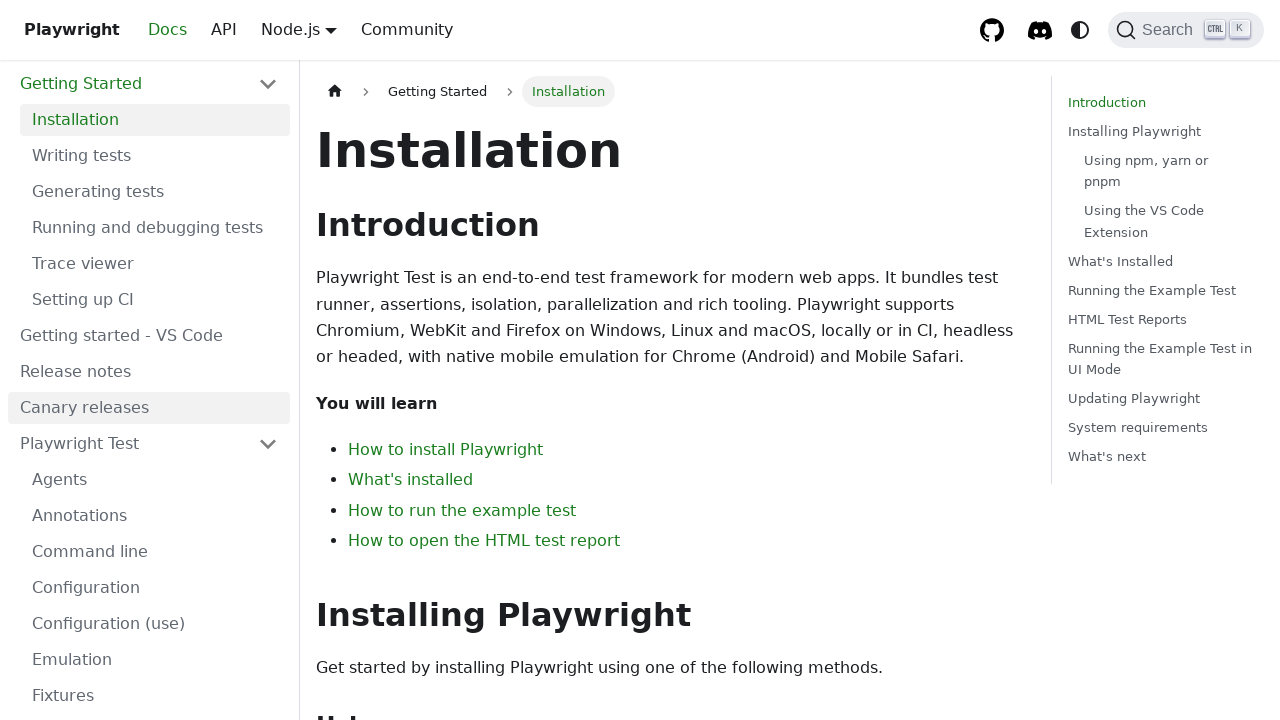

Hovered over Node.js button to reveal language dropdown at (322, 29) on internal:role=button[name="Node.js"i]
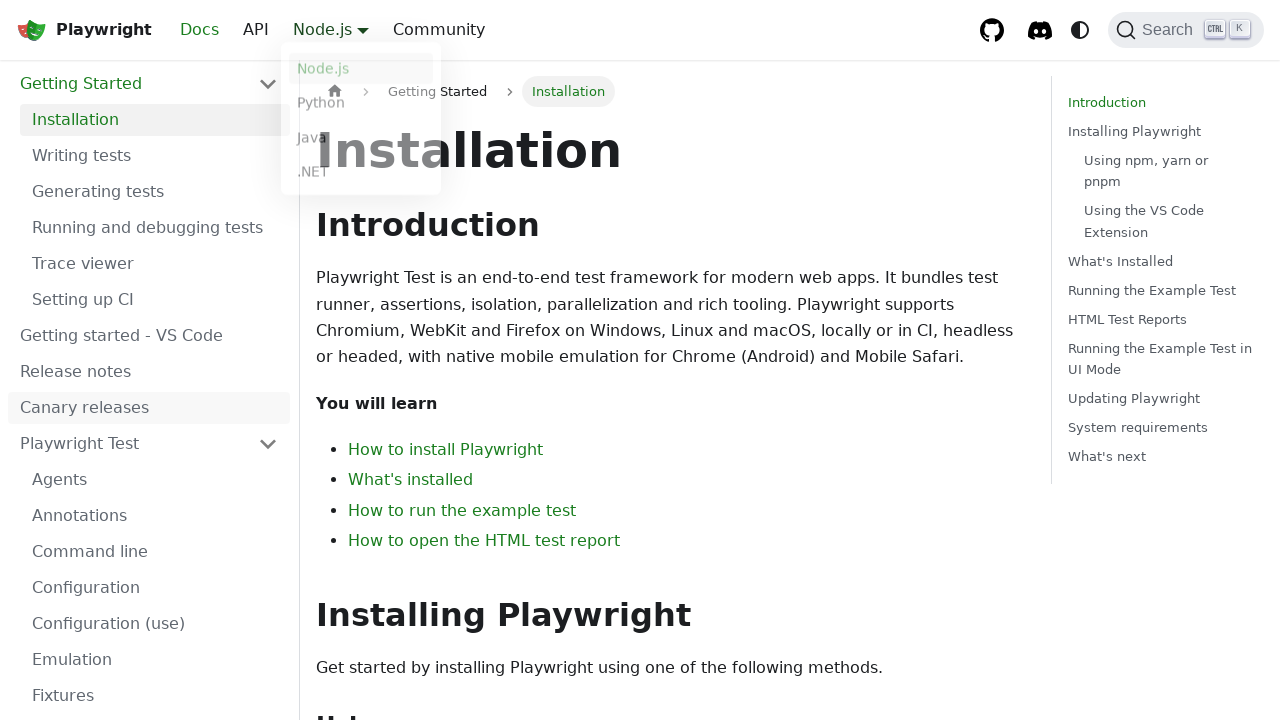

Selected Java language option from dropdown at (361, 142) on internal:role=link[name="Java"s]
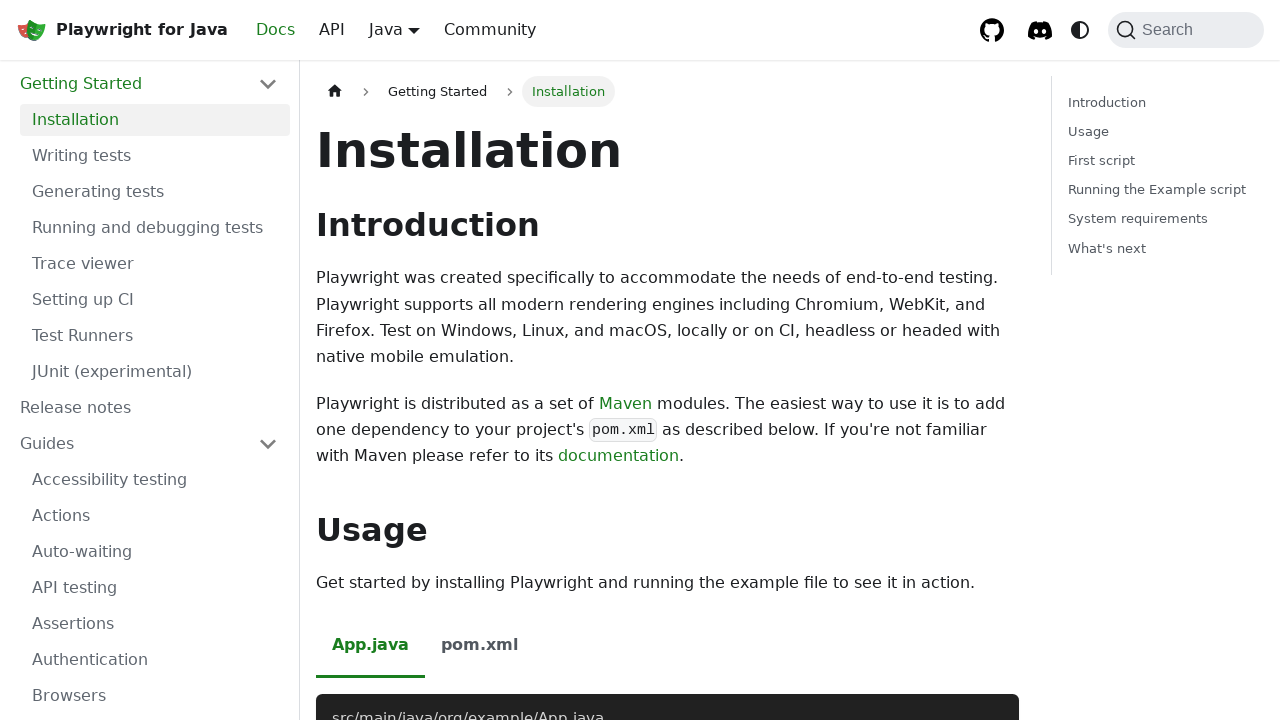

Navigated to Java documentation page
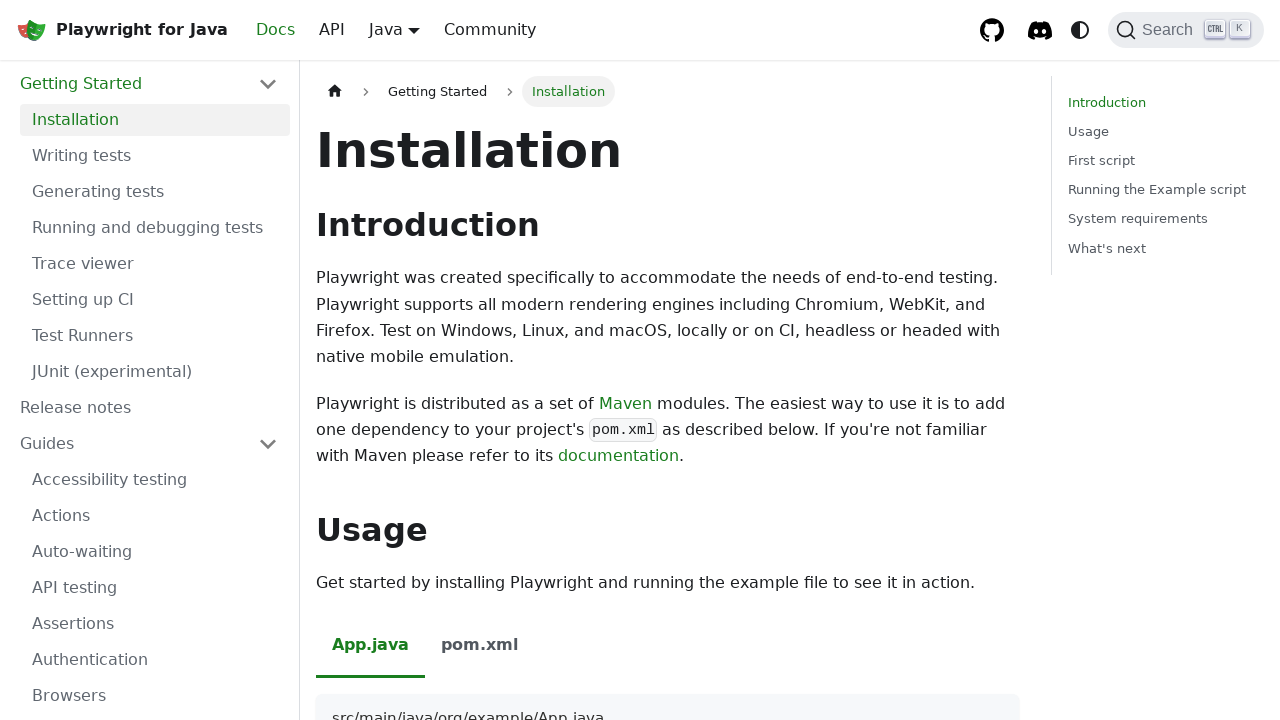

Verified Java-specific content (Maven modules text) is visible on page
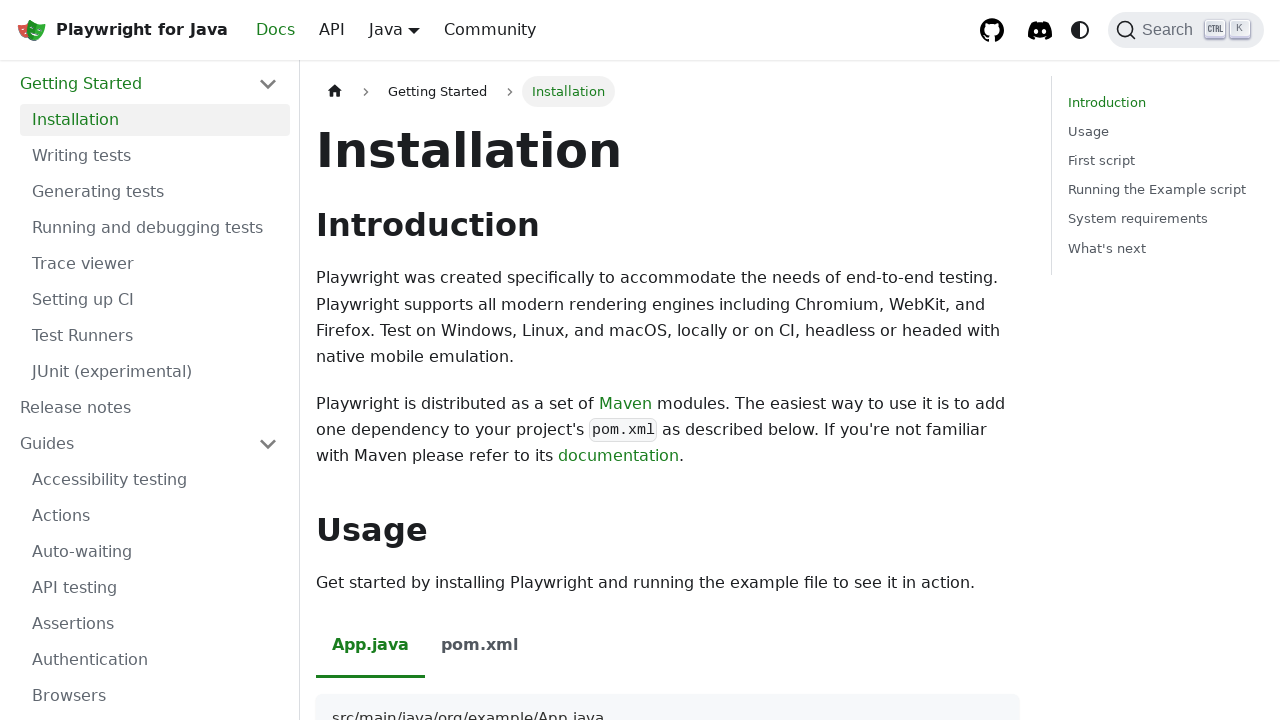

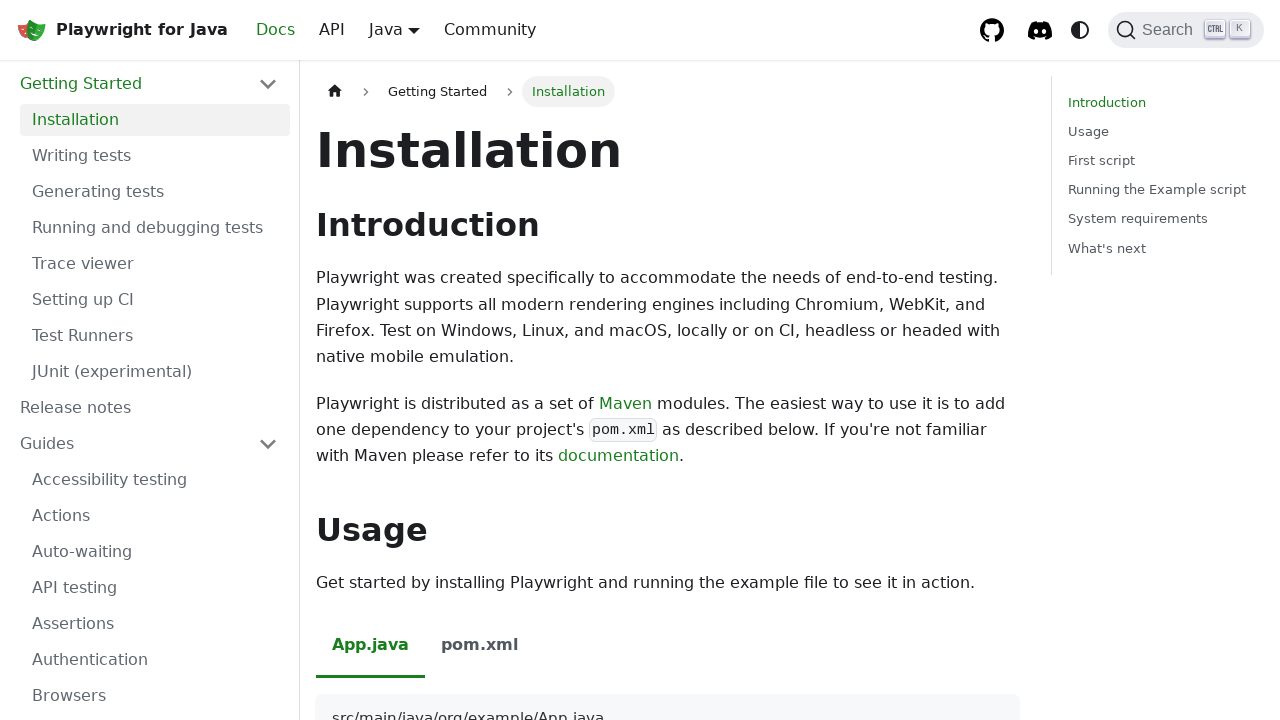